Tests browser switch commands including handling alerts, switching between frames, and managing multiple tabs and windows

Starting URL: https://demoqa.com/alerts

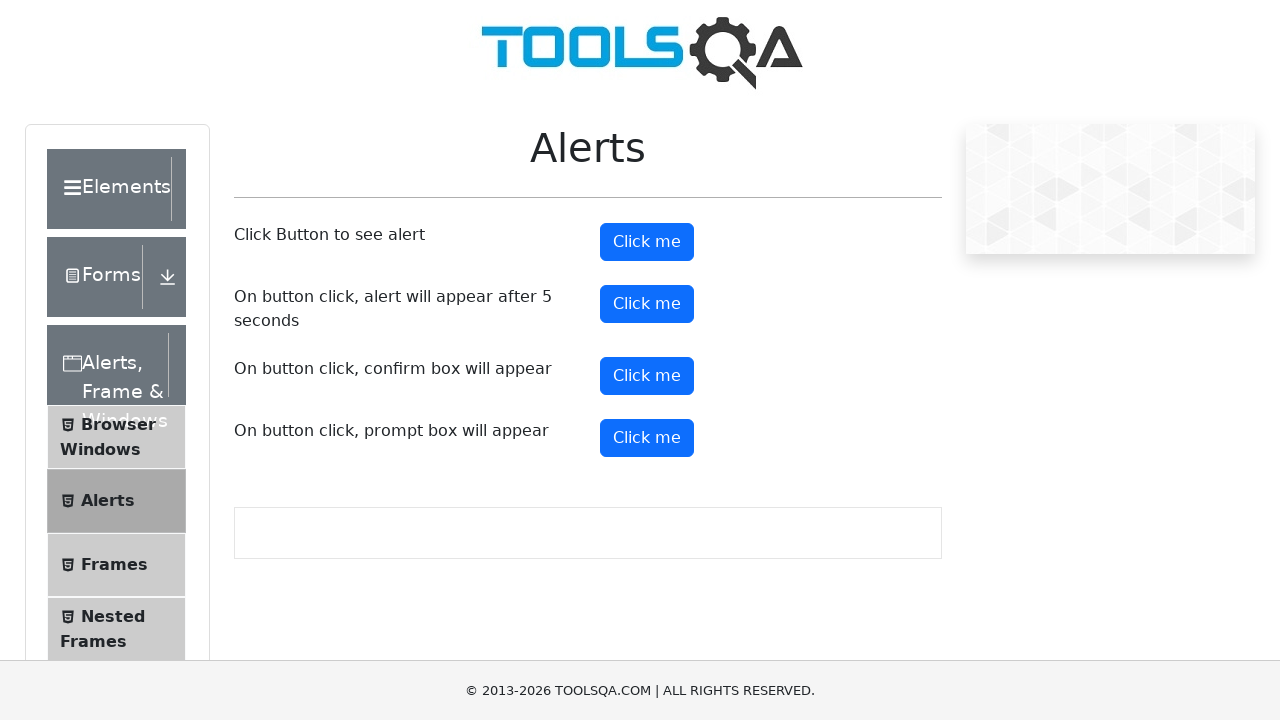

Clicked alert button to trigger alert dialog at (647, 242) on #alertButton
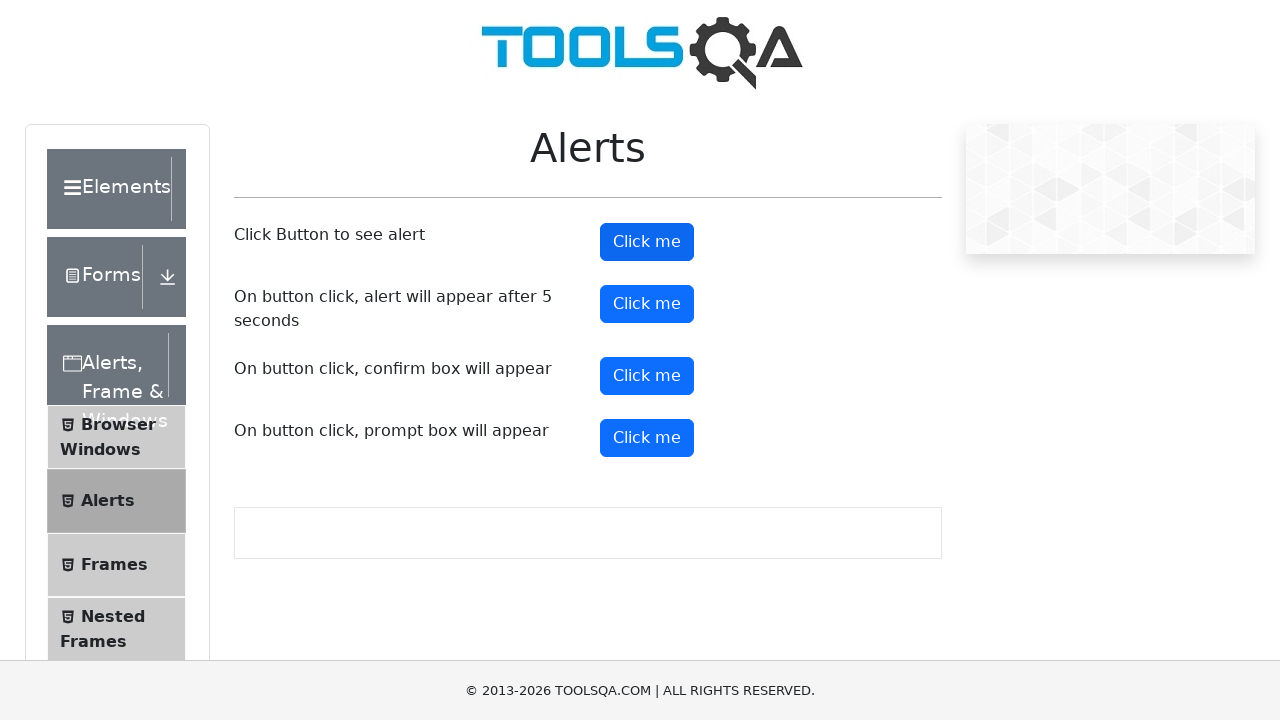

Set up dialog handler to accept alerts
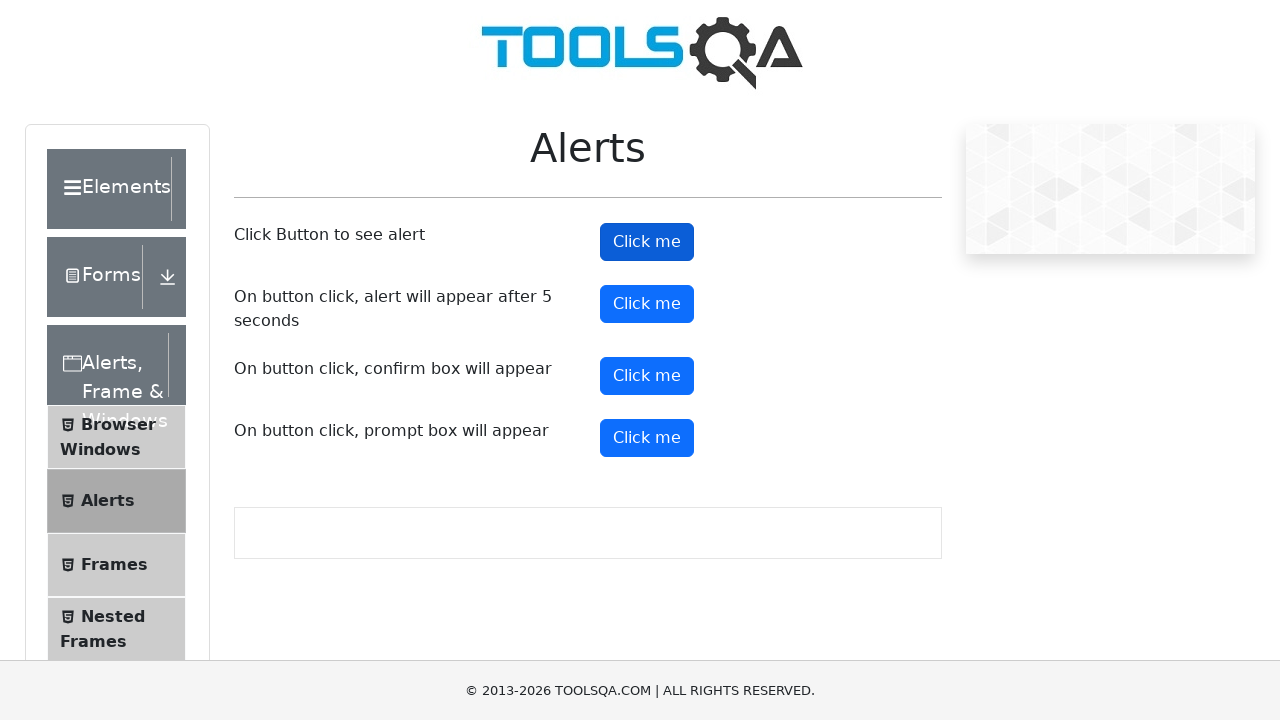

Navigated to frames test page
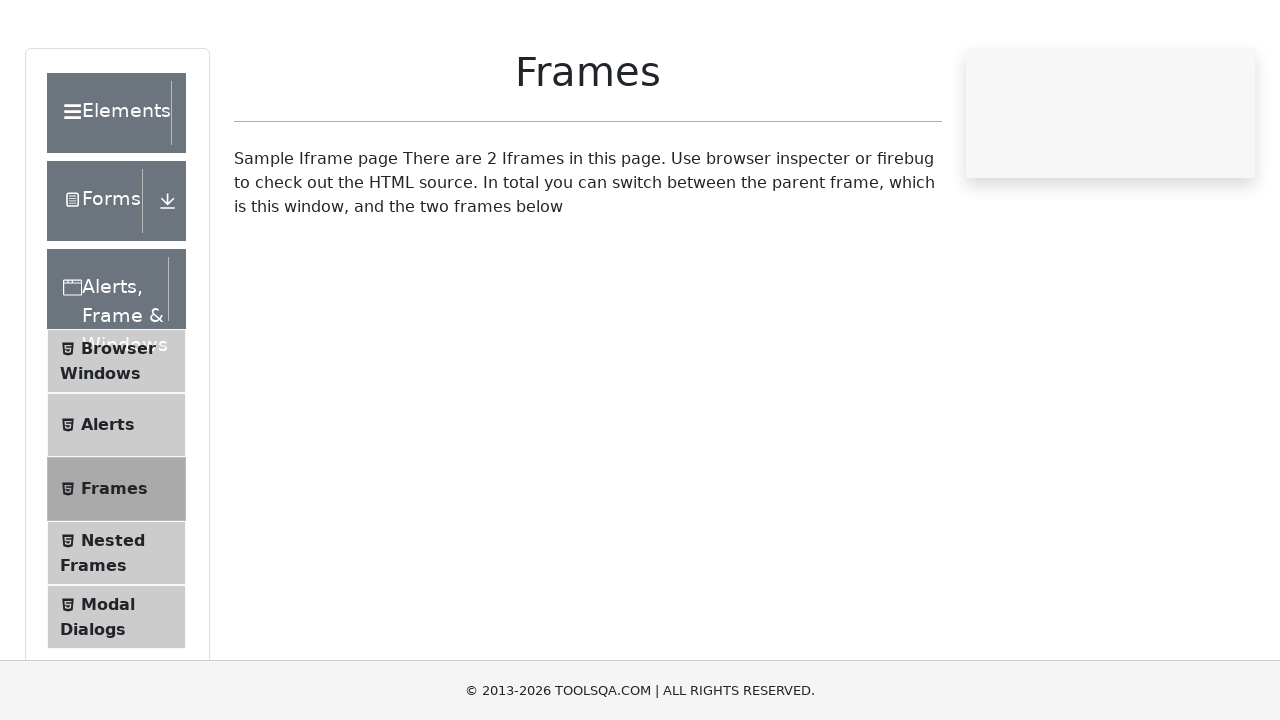

Switched to first frame
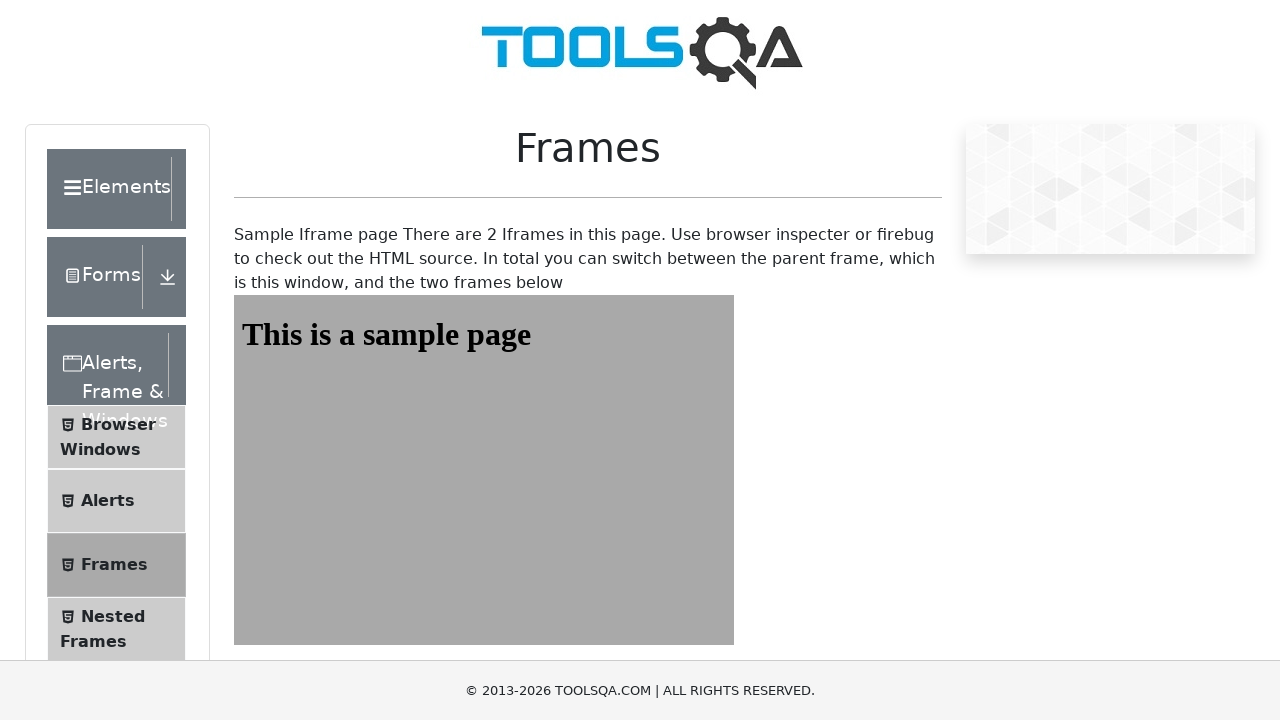

Retrieved text content from first frame heading element
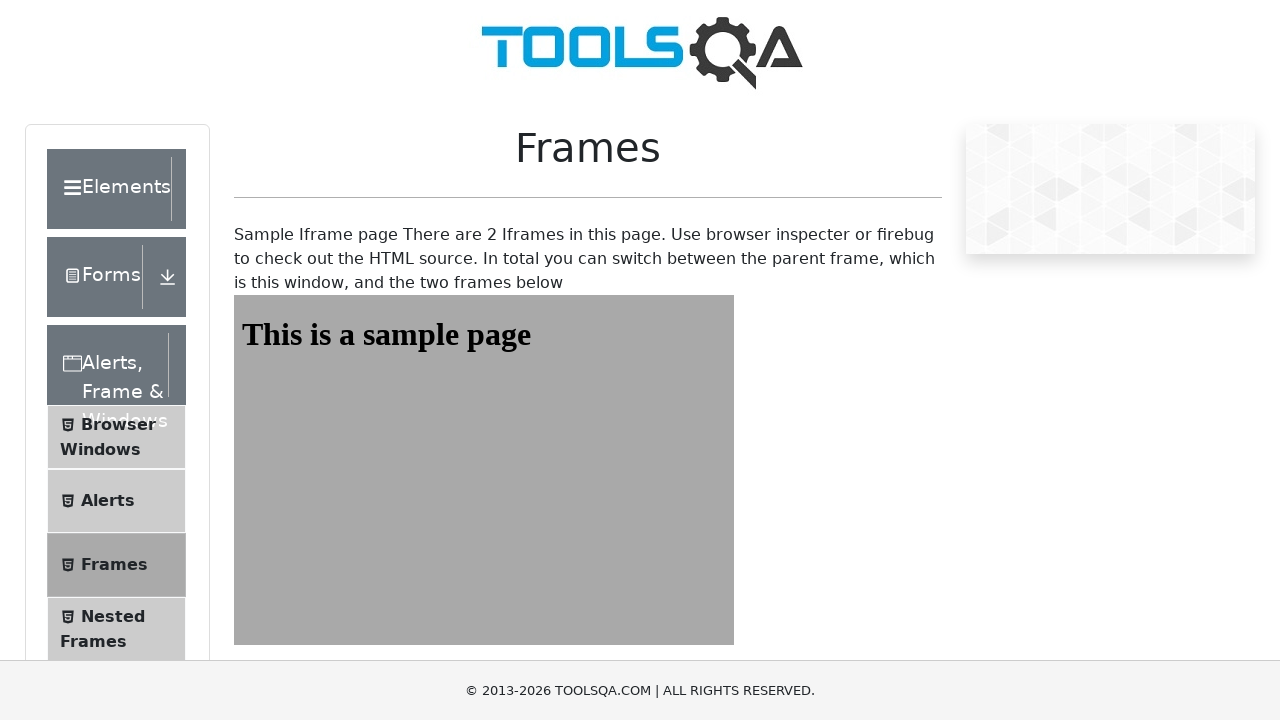

Switched to second frame
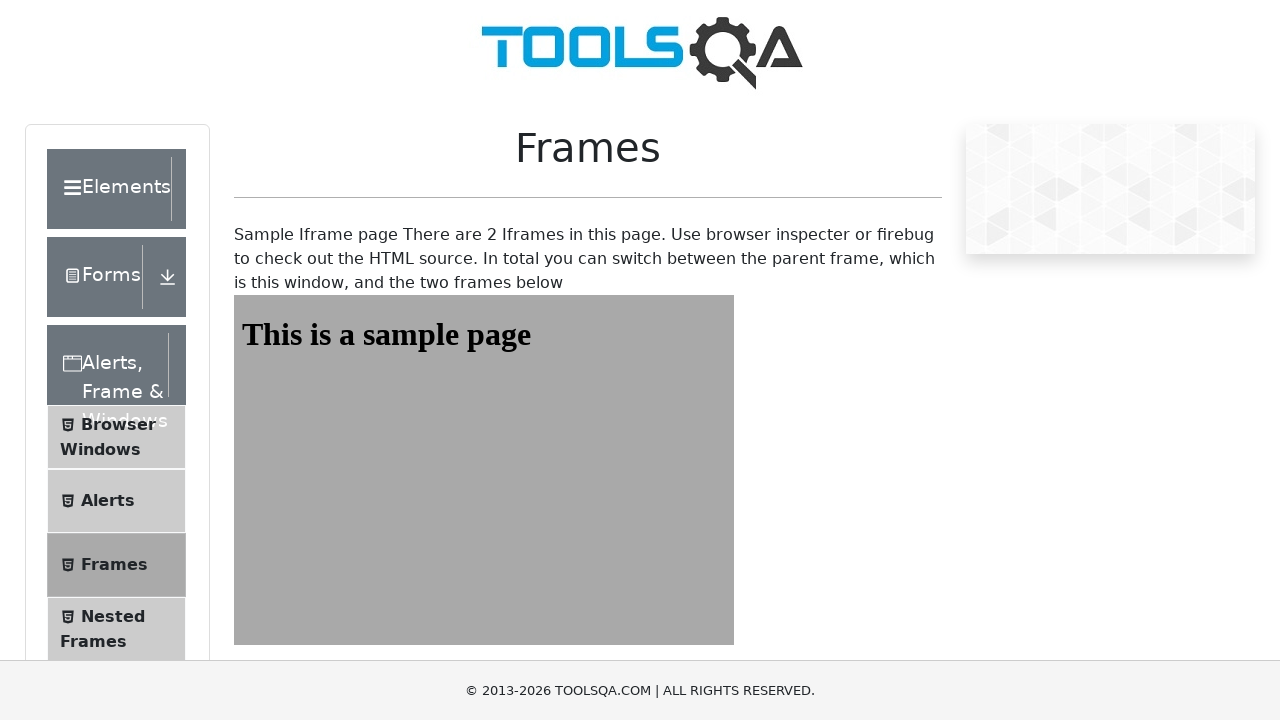

Retrieved text content from second frame heading element
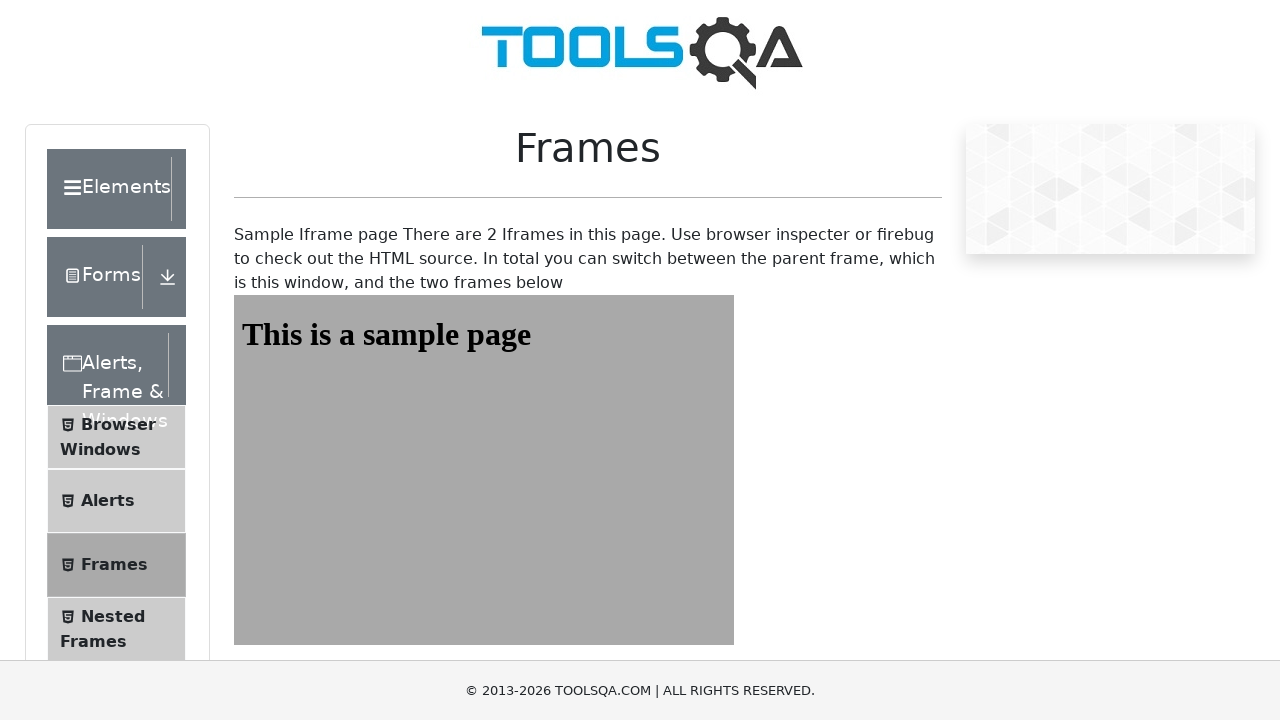

Retrieved text content from main frame accordion element
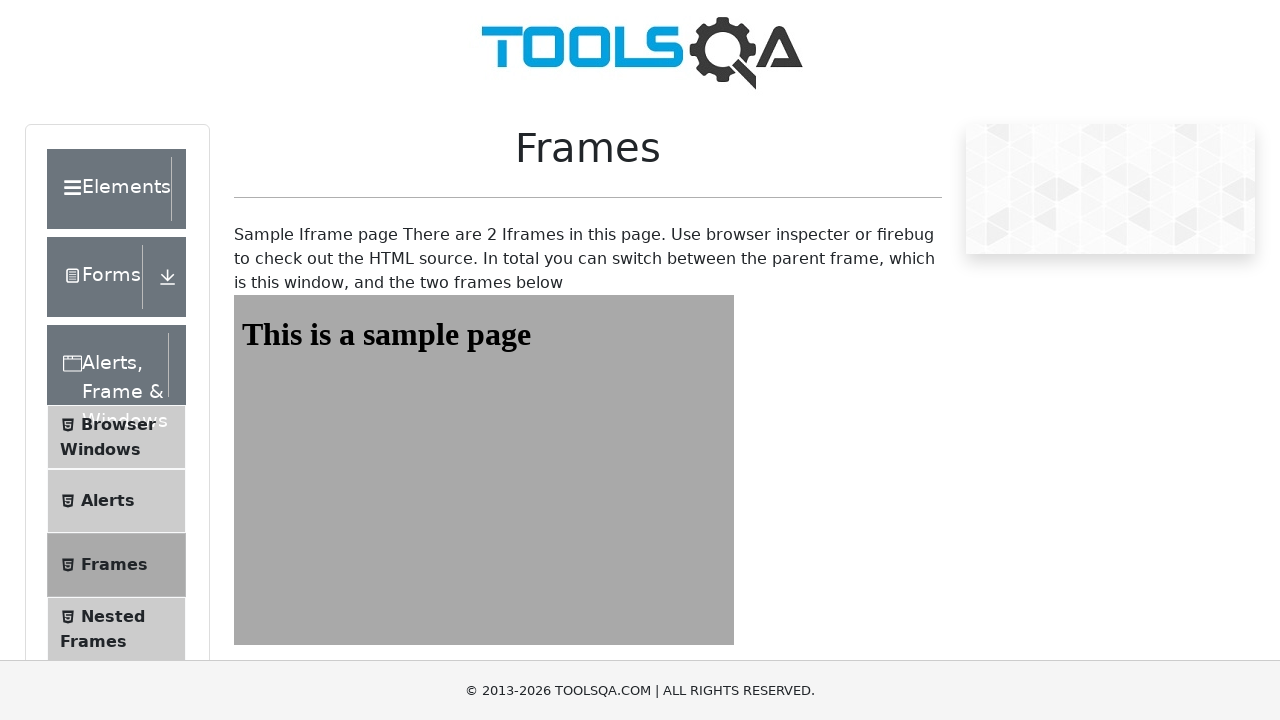

Navigated to browser windows test page
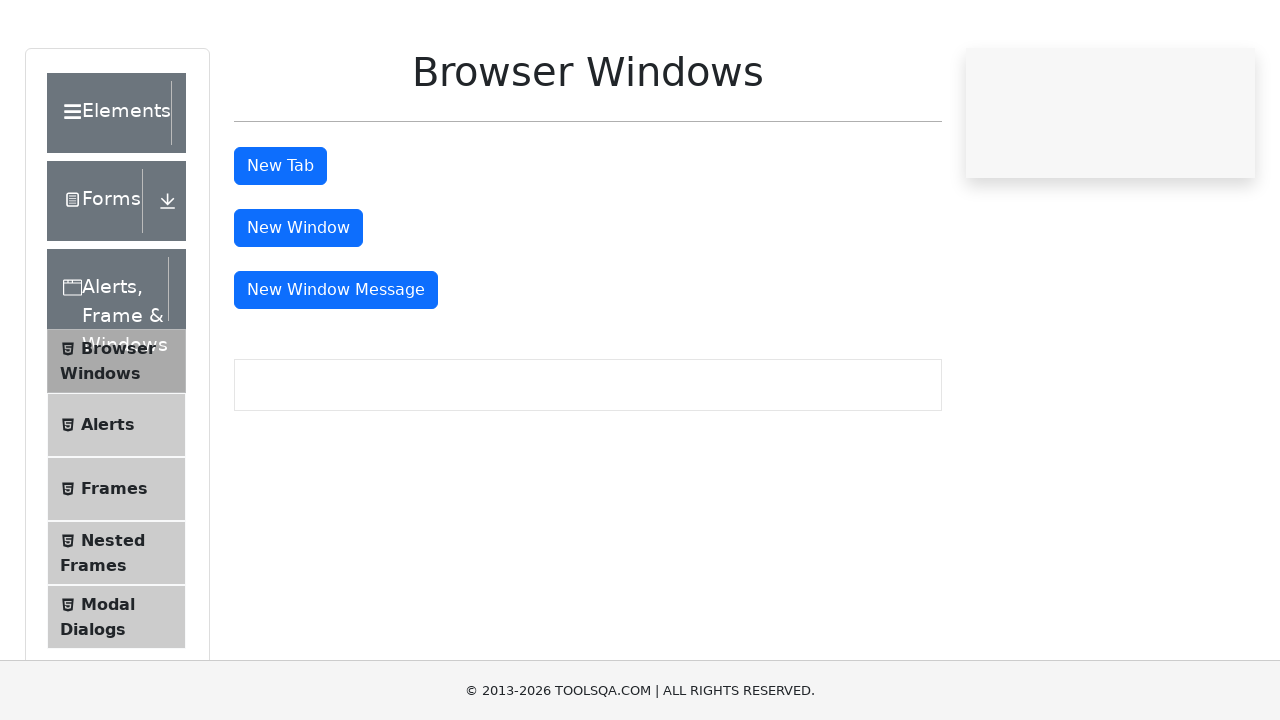

Stored reference to original page
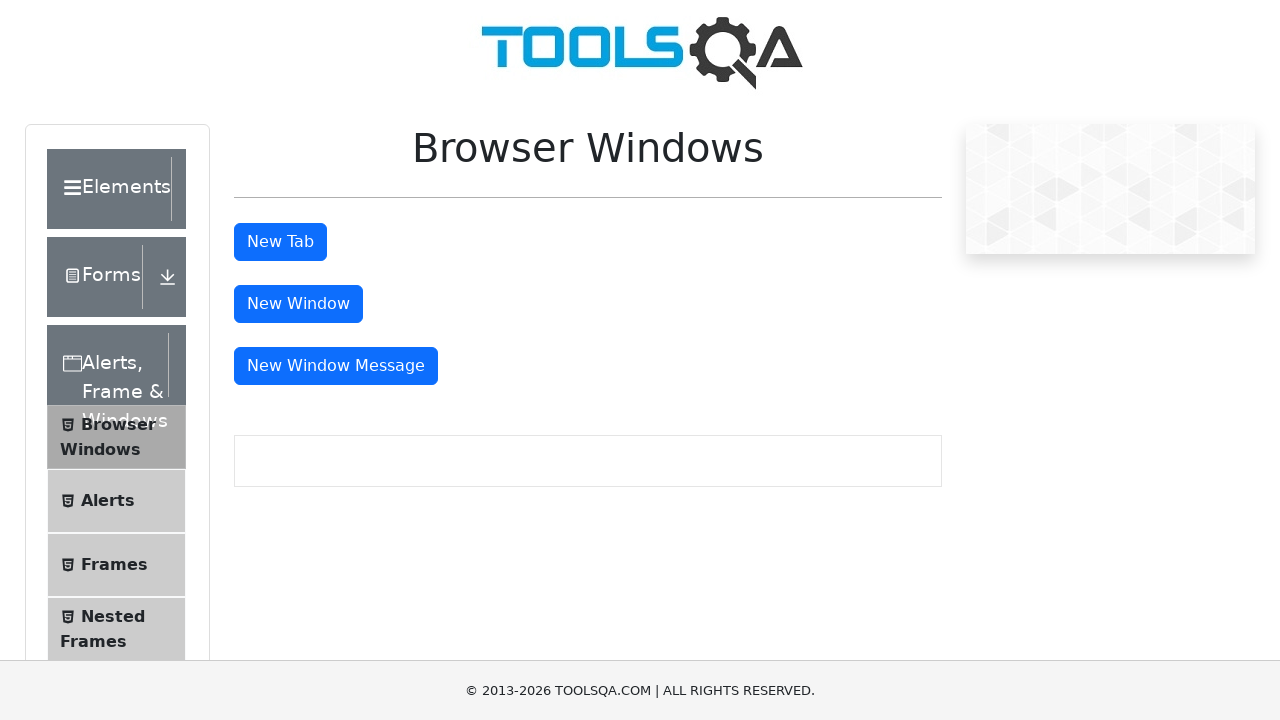

Clicked tab button to open new tab (iteration 1) at (280, 242) on #tabButton
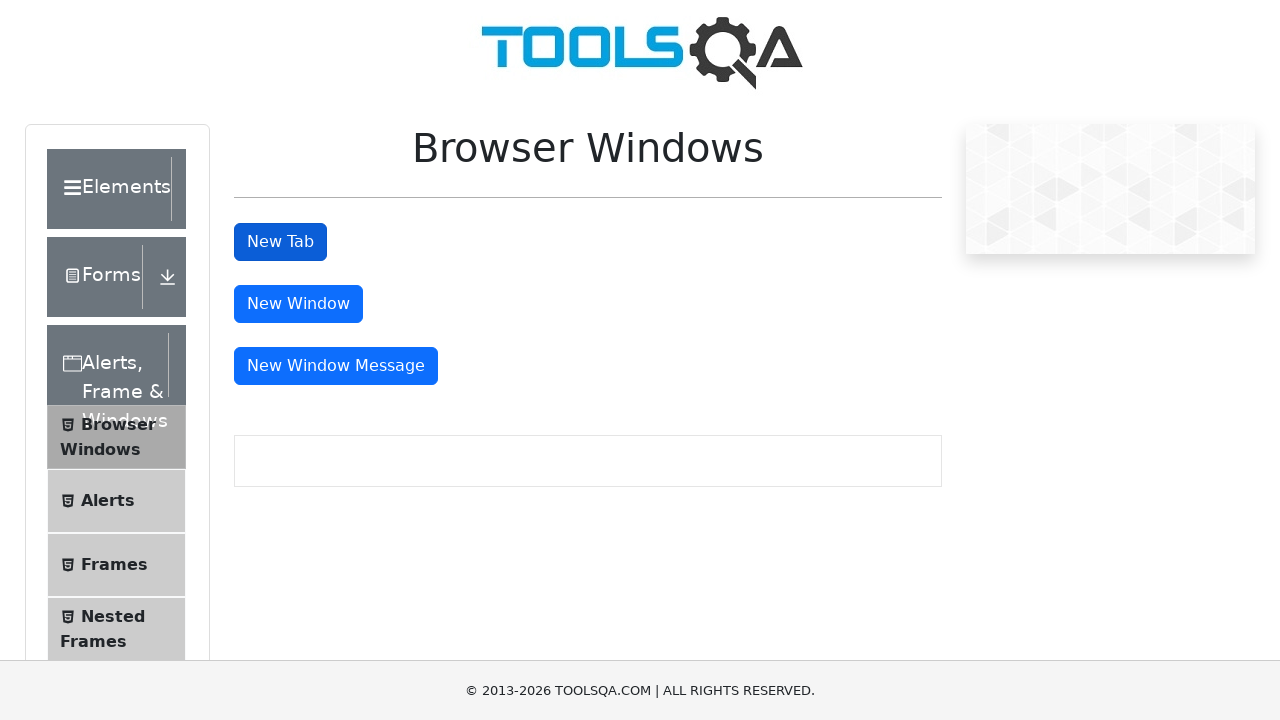

Captured new tab page object (iteration 1)
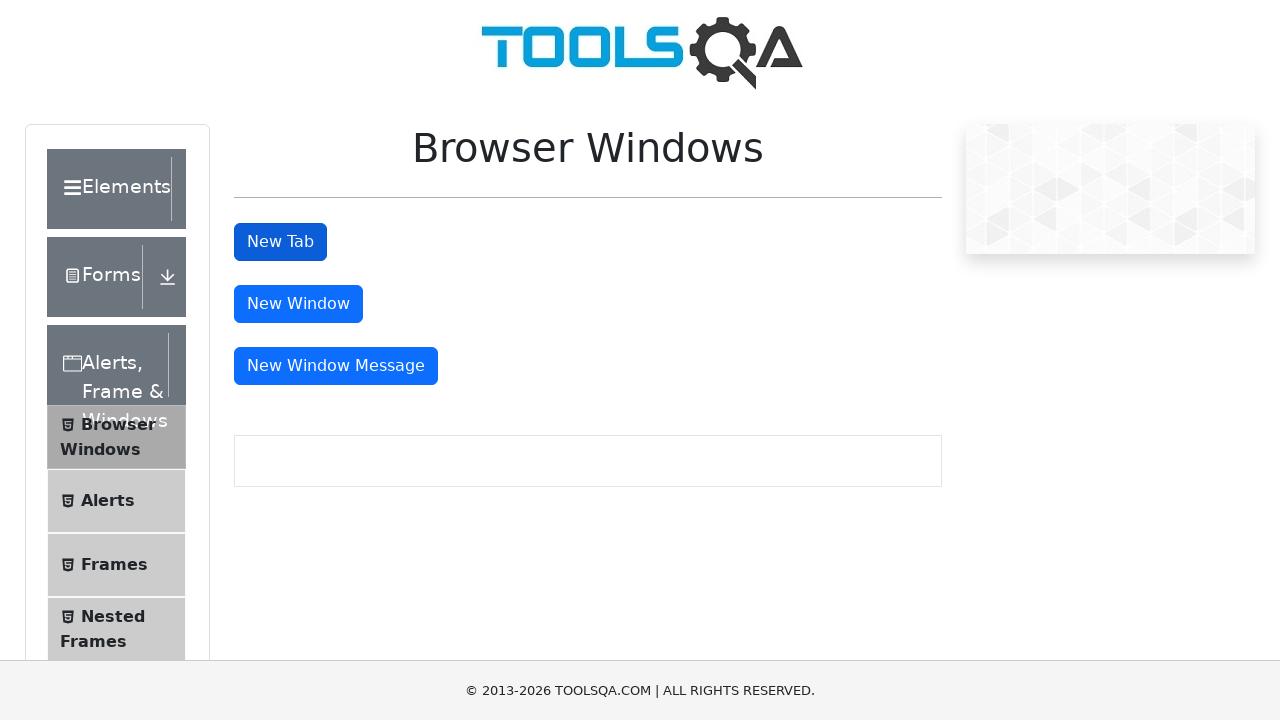

Closed new tab (iteration 1)
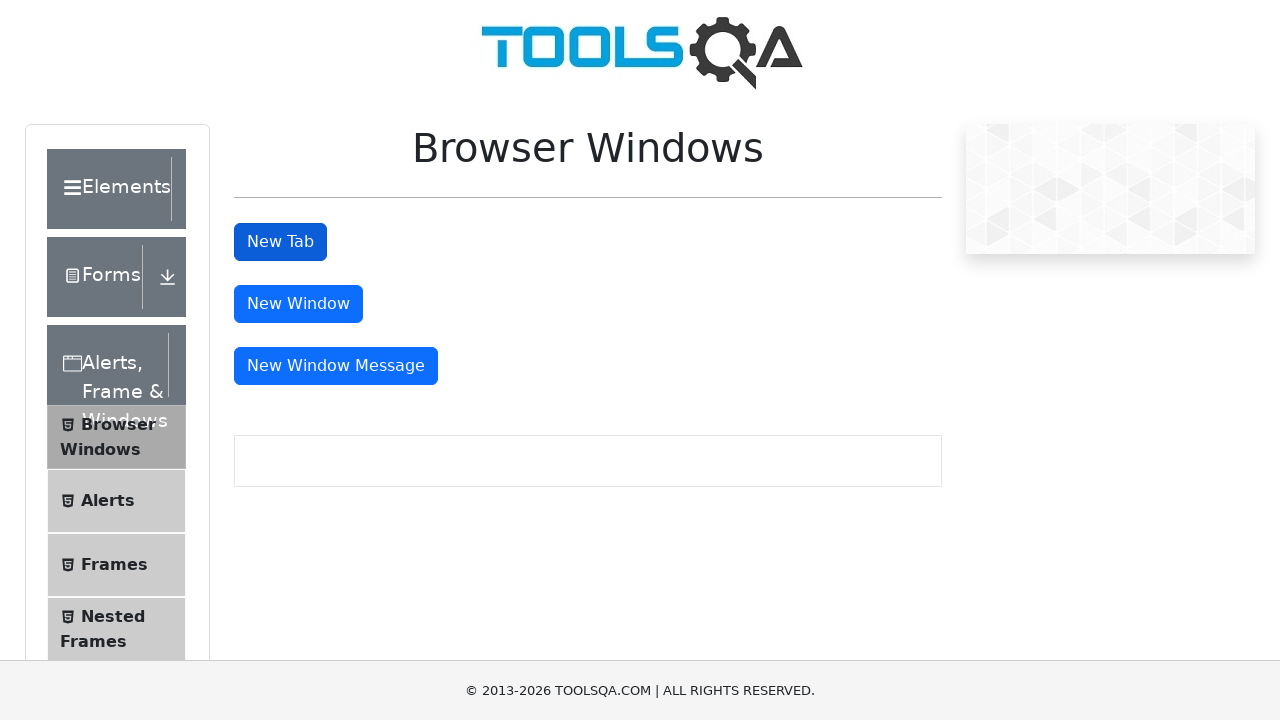

Waited 1 second after closing tab (iteration 1)
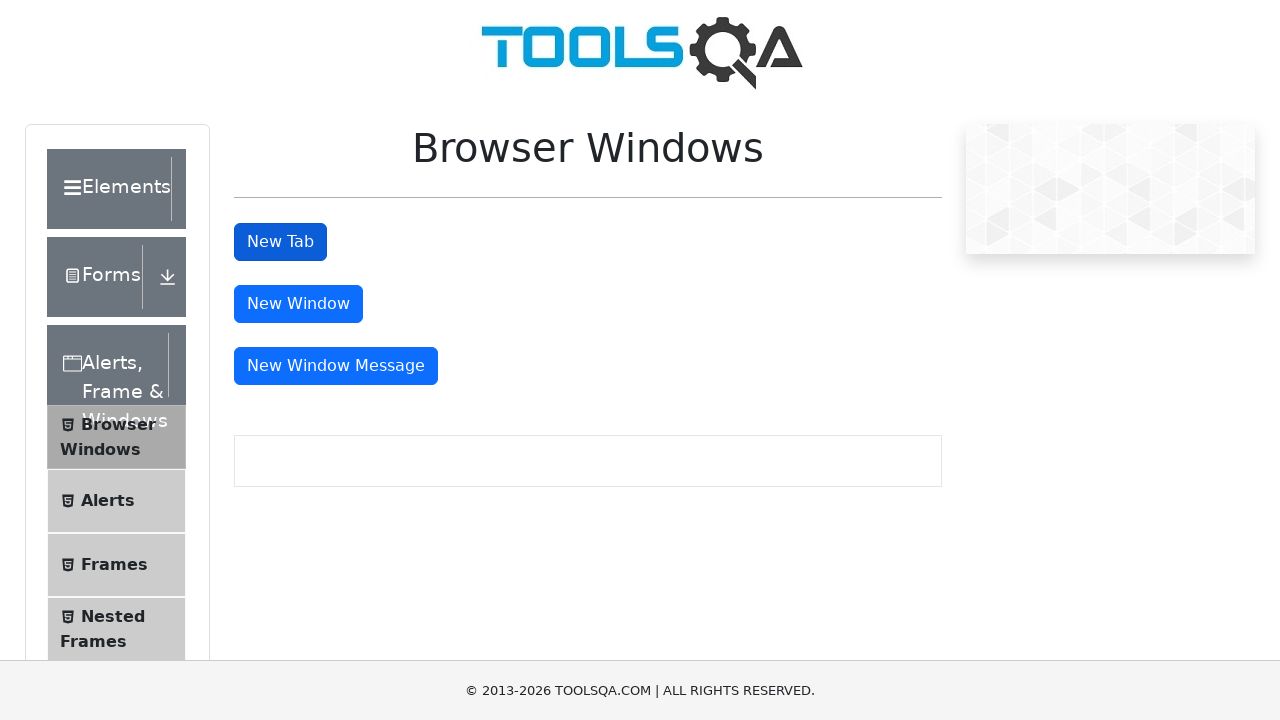

Clicked tab button to open new tab (iteration 2) at (280, 242) on #tabButton
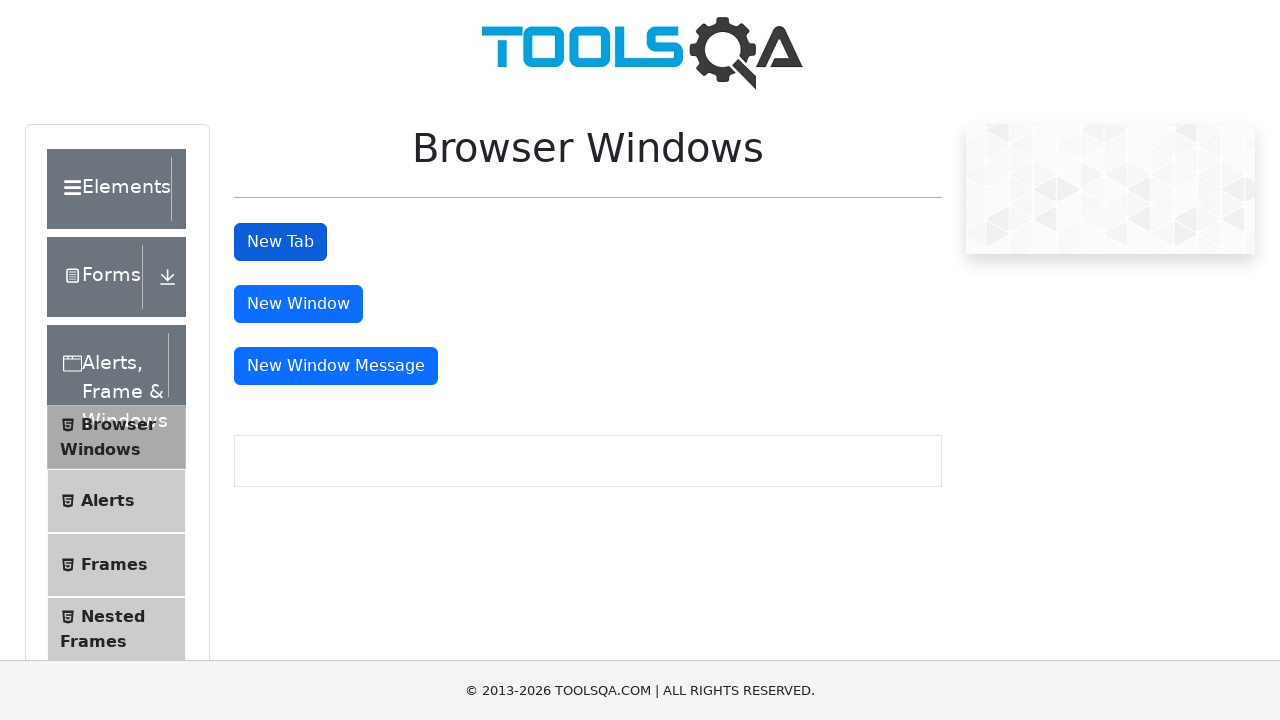

Captured new tab page object (iteration 2)
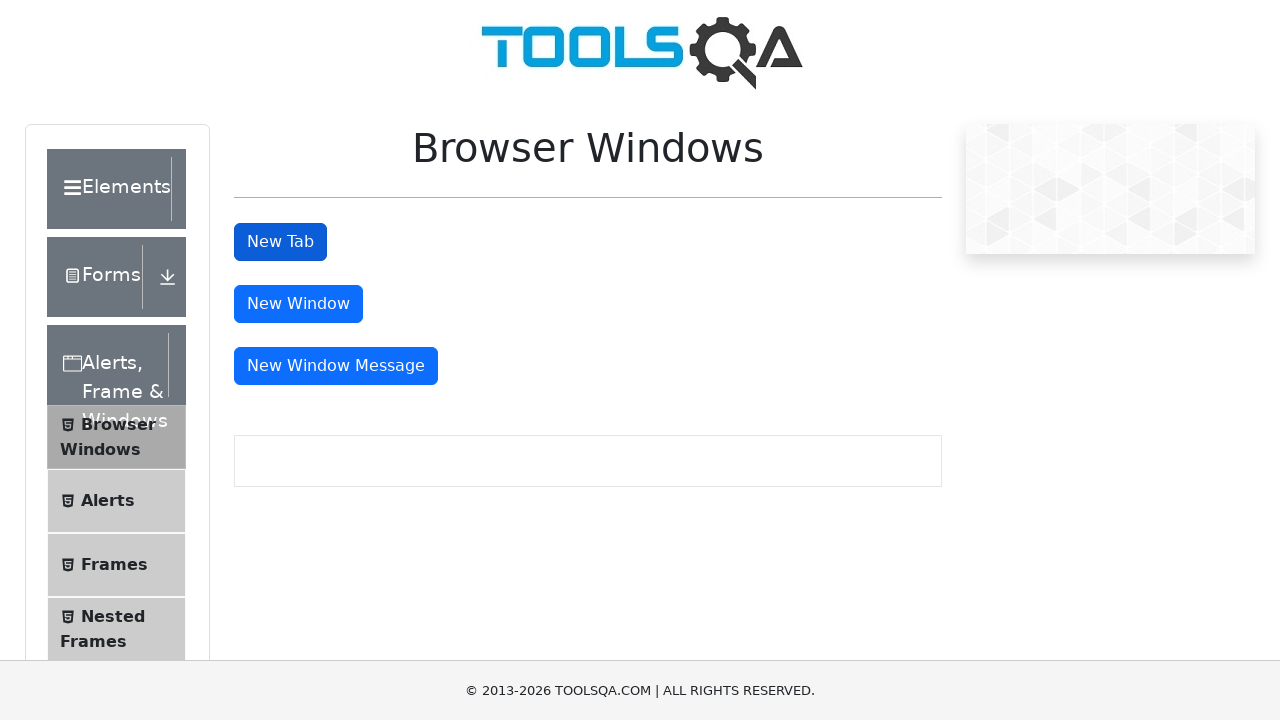

Closed new tab (iteration 2)
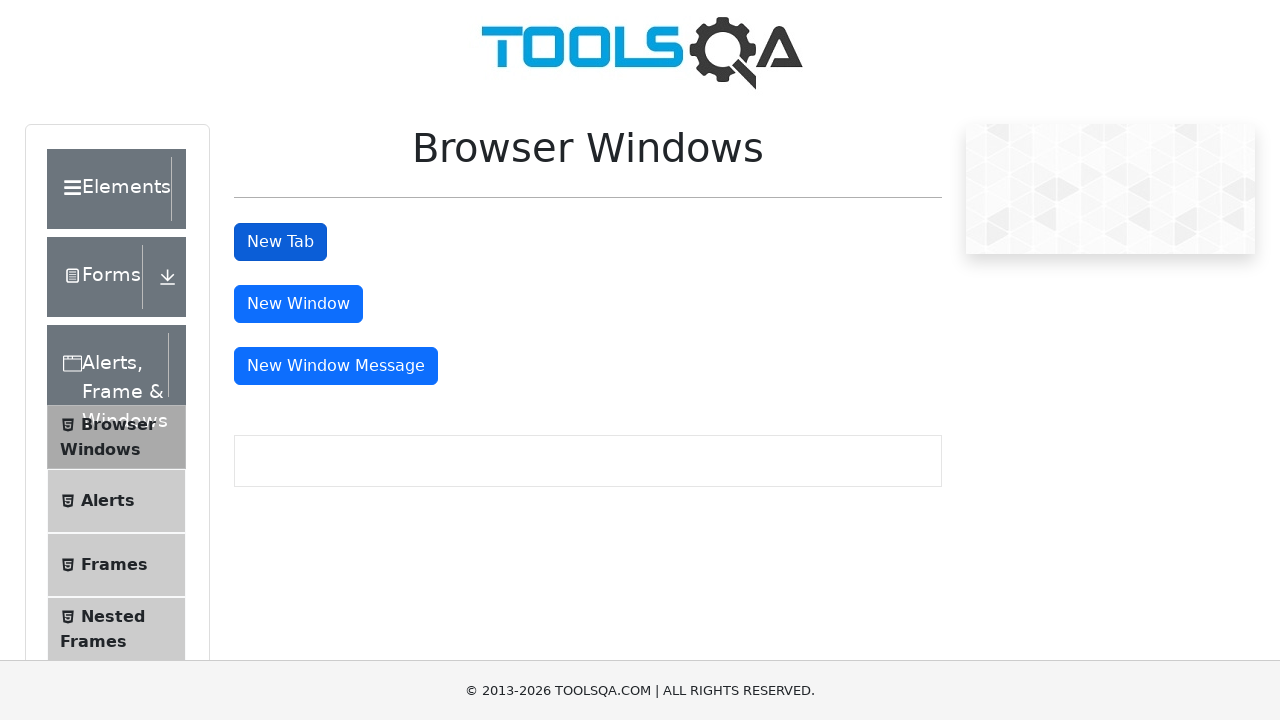

Waited 1 second after closing tab (iteration 2)
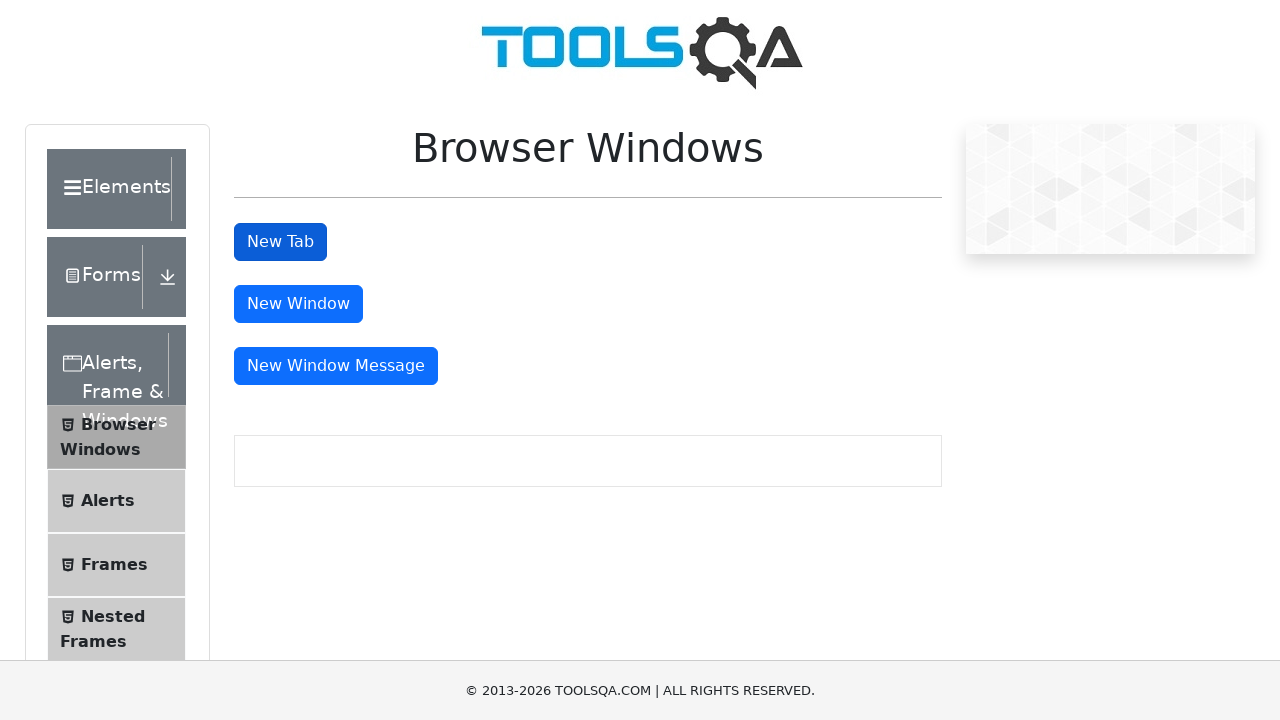

Clicked tab button to open new tab (iteration 3) at (280, 242) on #tabButton
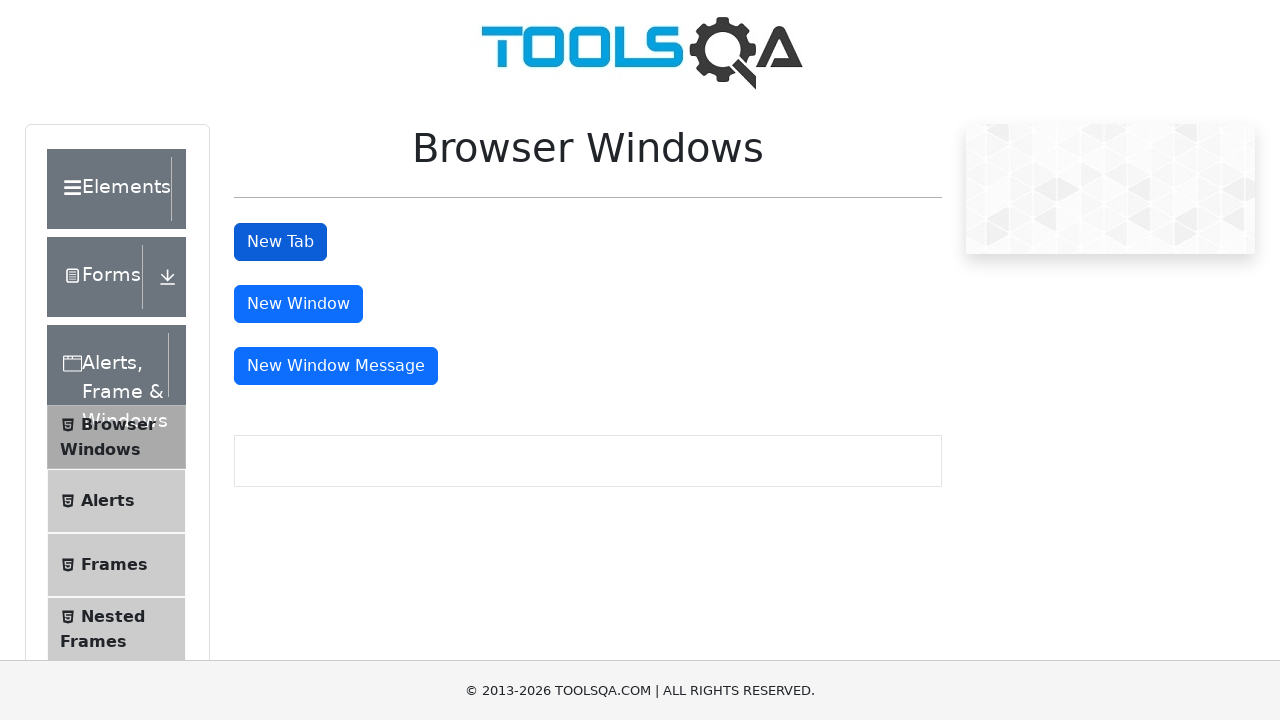

Captured new tab page object (iteration 3)
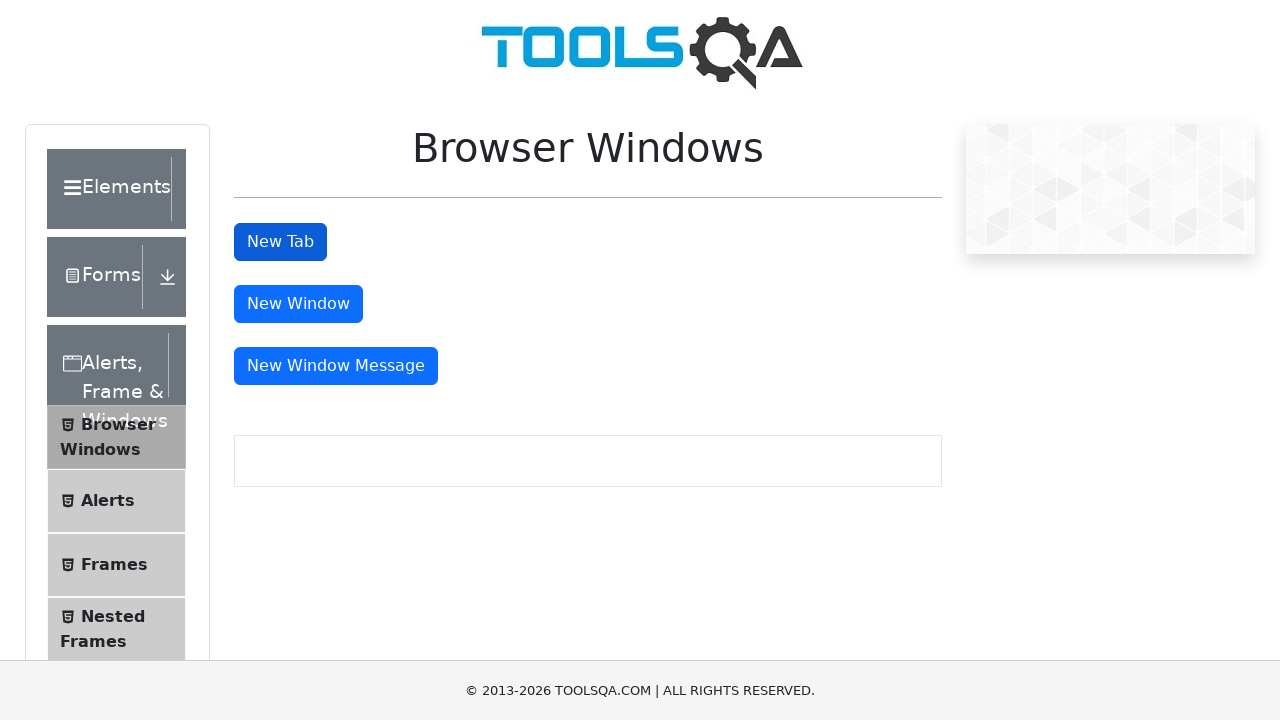

Closed new tab (iteration 3)
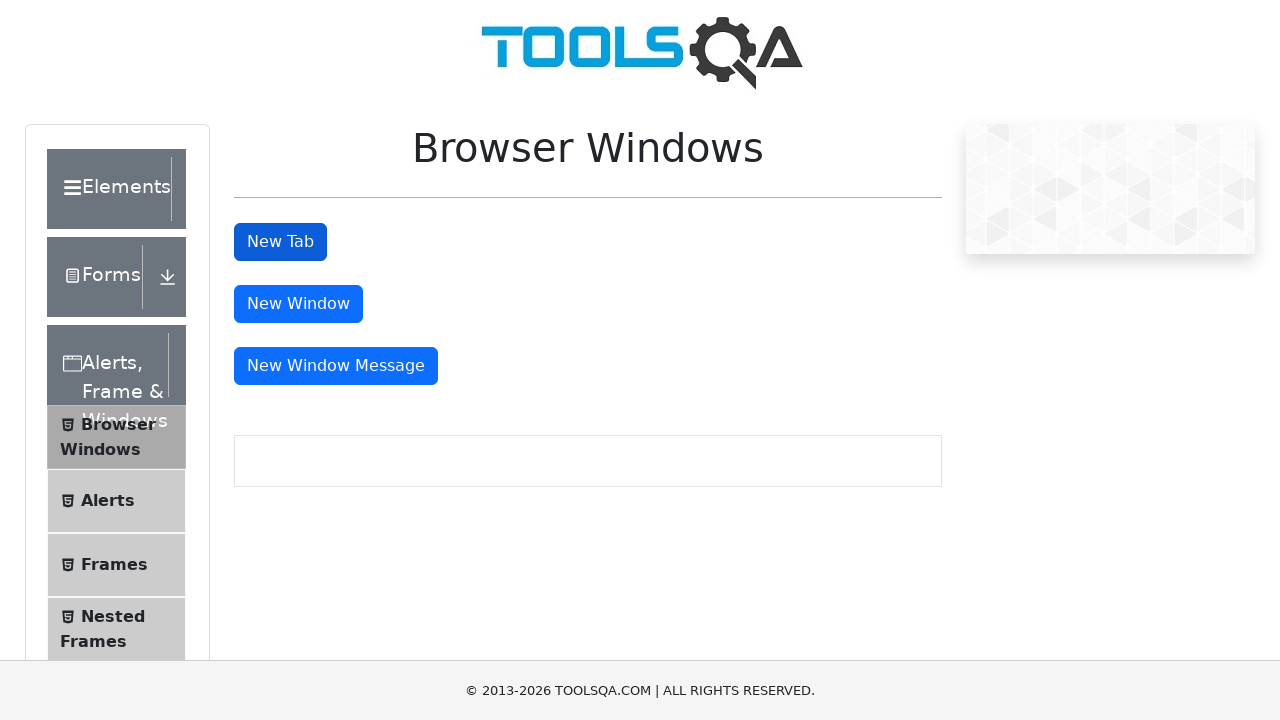

Waited 1 second after closing tab (iteration 3)
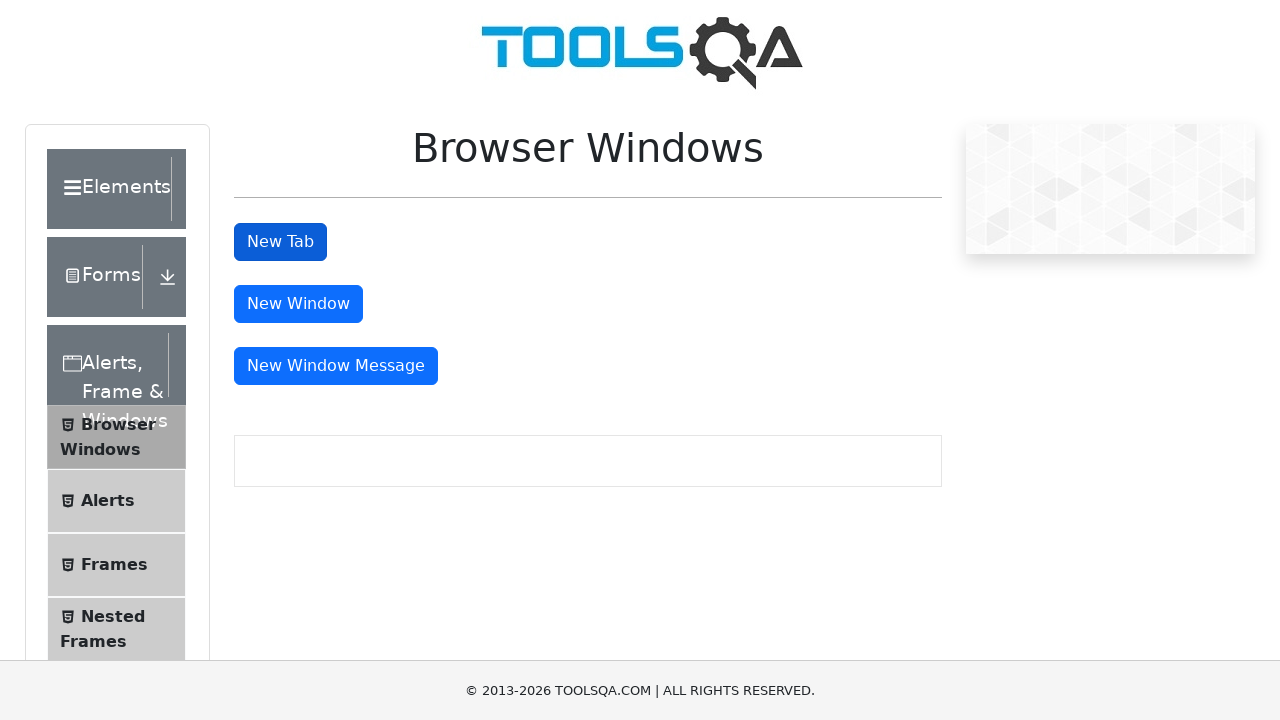

Clicked window button to open new window (iteration 1) at (298, 304) on #windowButton
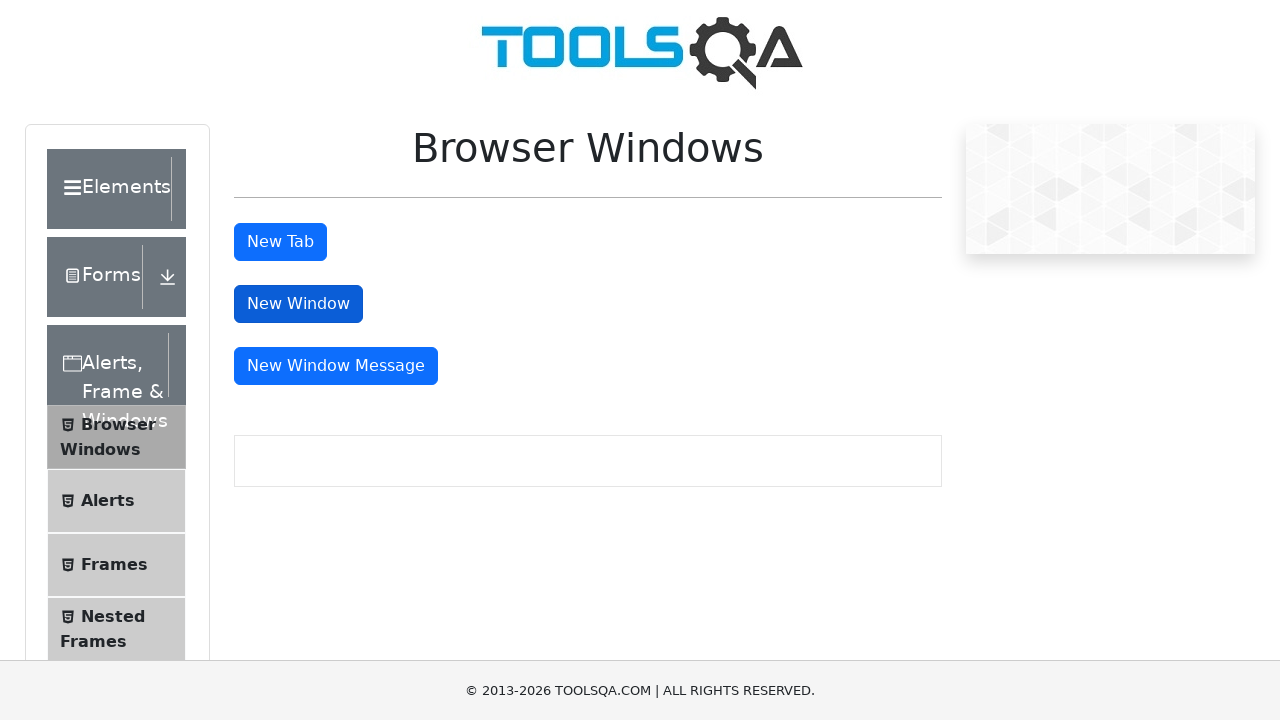

Captured new window page object (iteration 1)
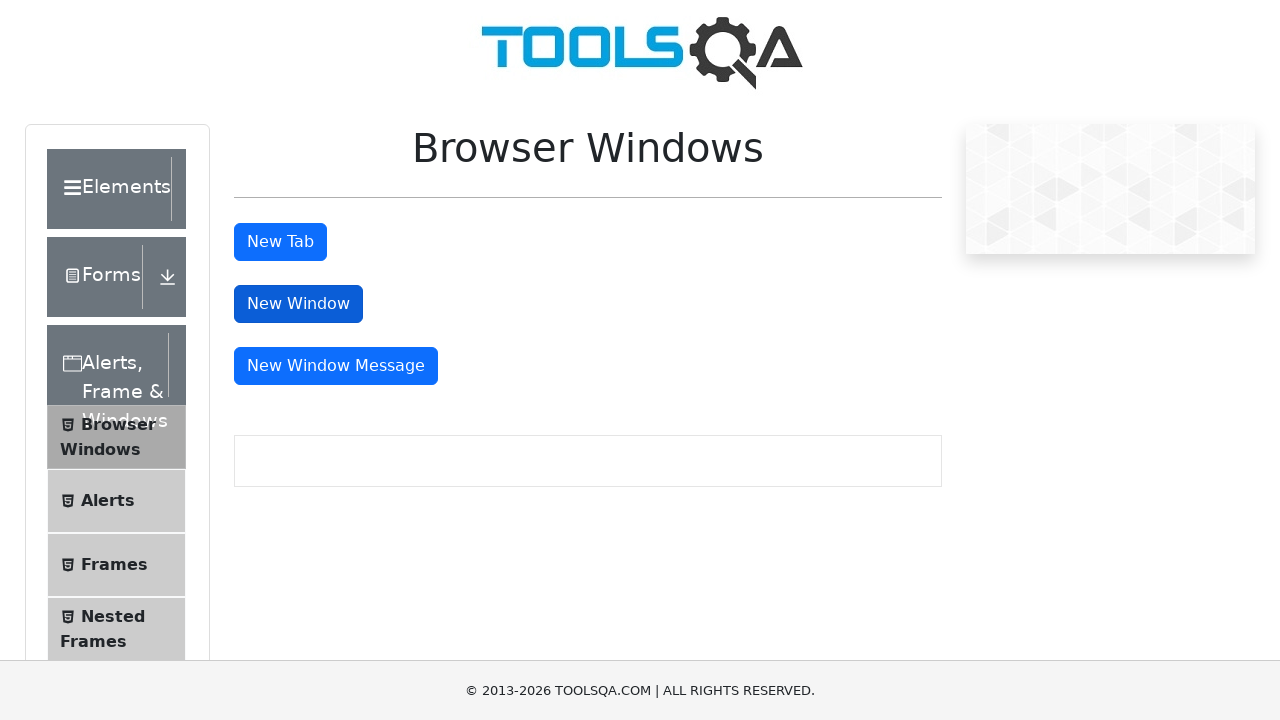

Closed new window (iteration 1)
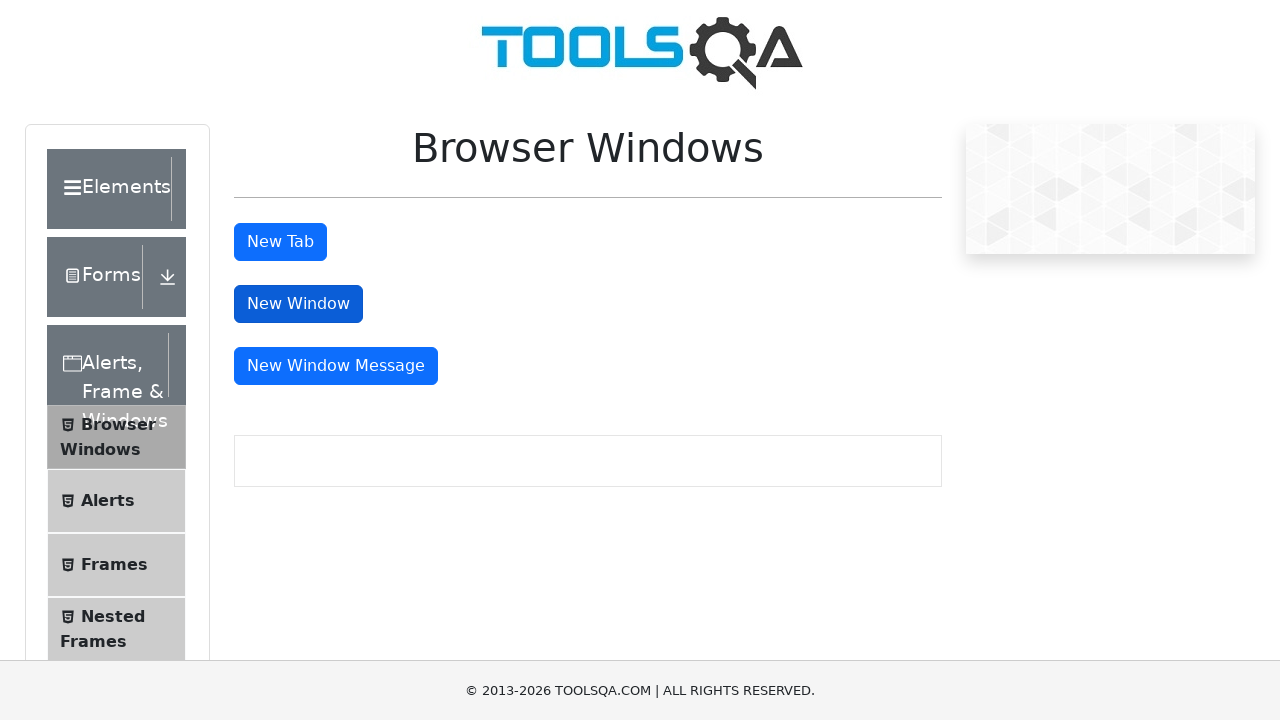

Waited 1 second after closing window (iteration 1)
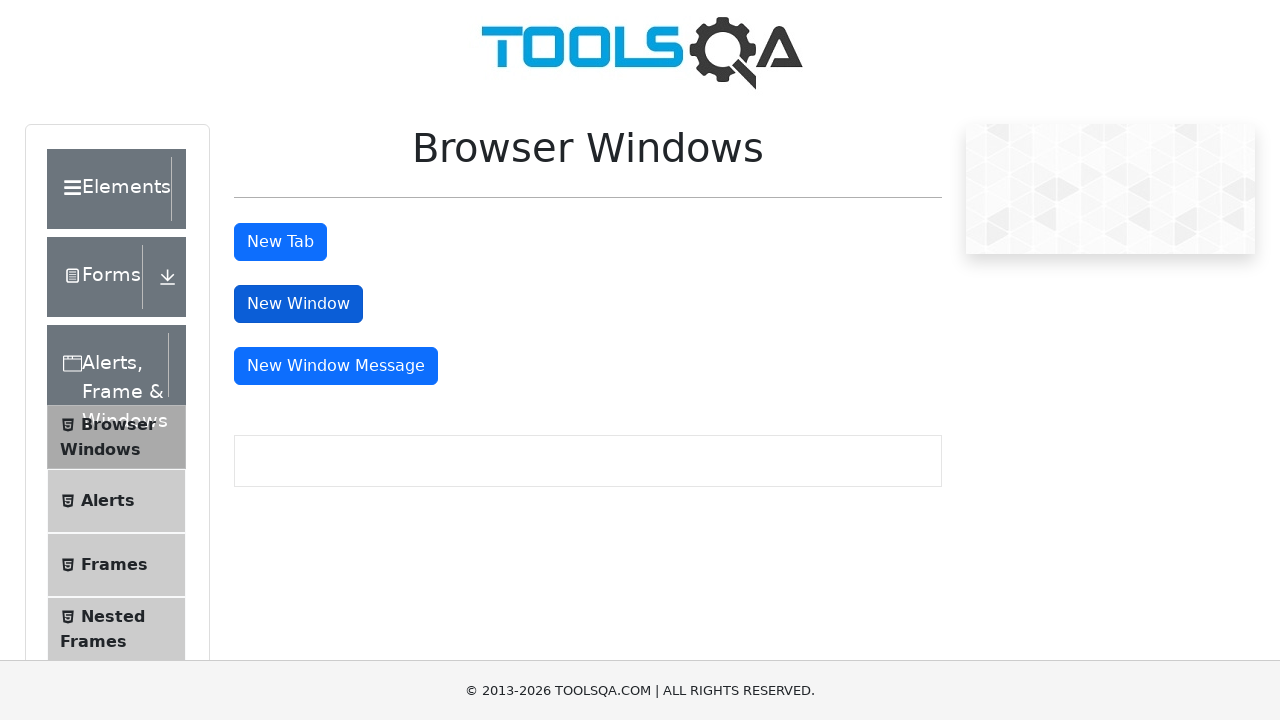

Clicked window button to open new window (iteration 2) at (298, 304) on #windowButton
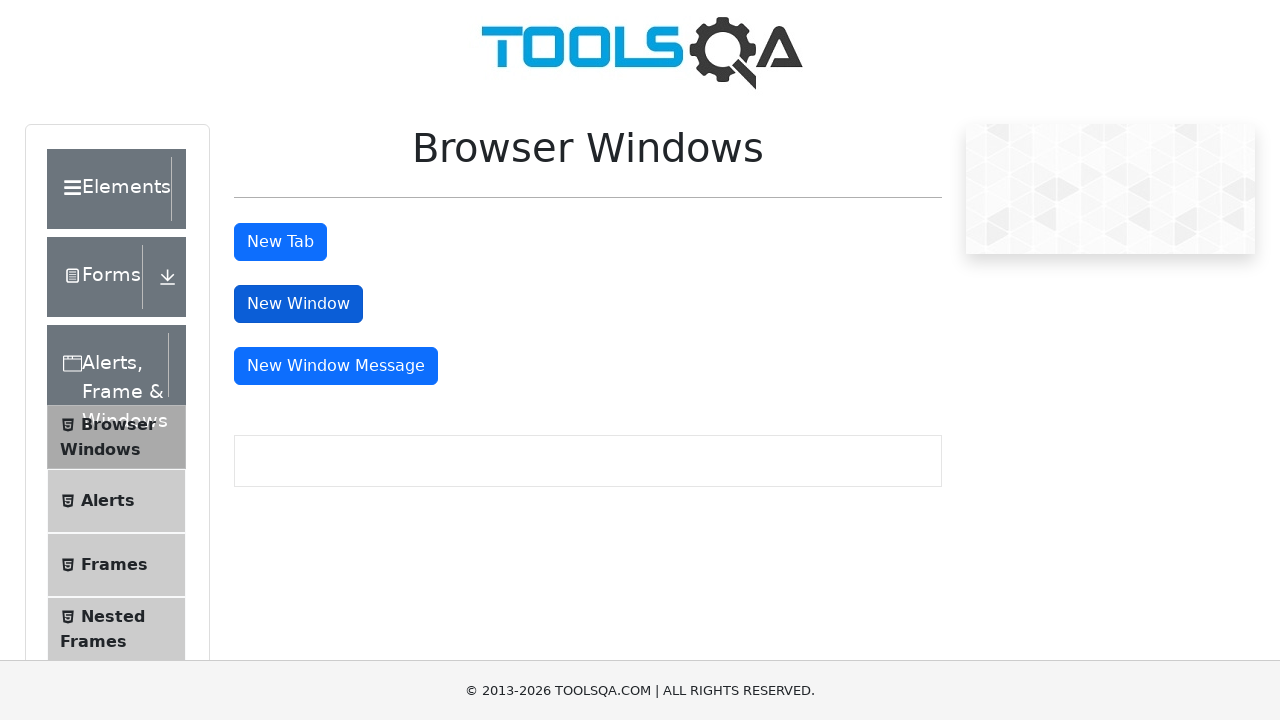

Captured new window page object (iteration 2)
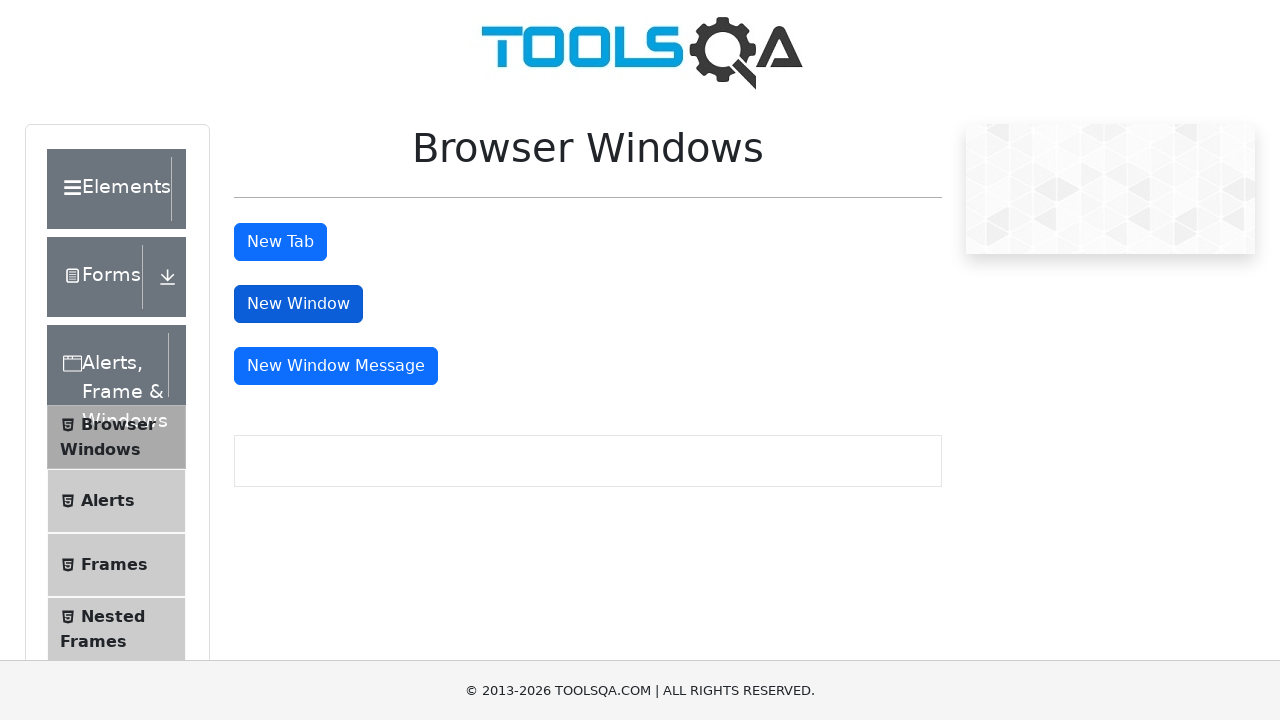

Closed new window (iteration 2)
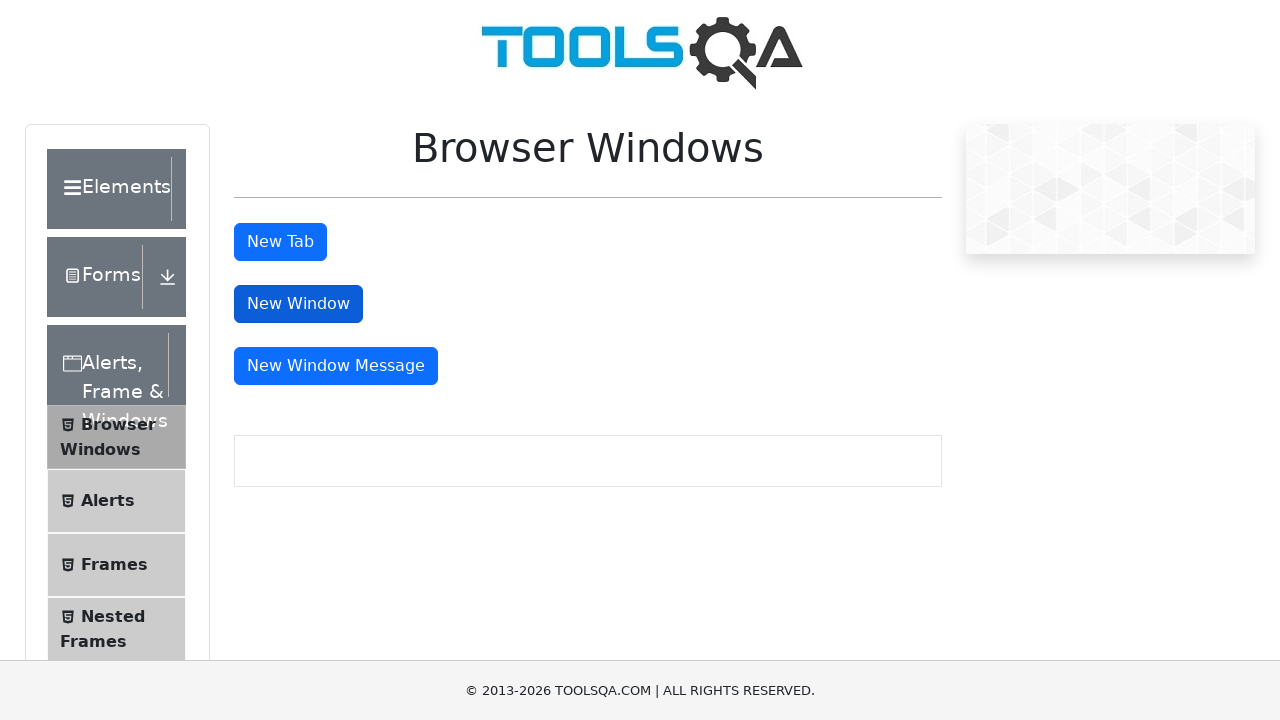

Waited 1 second after closing window (iteration 2)
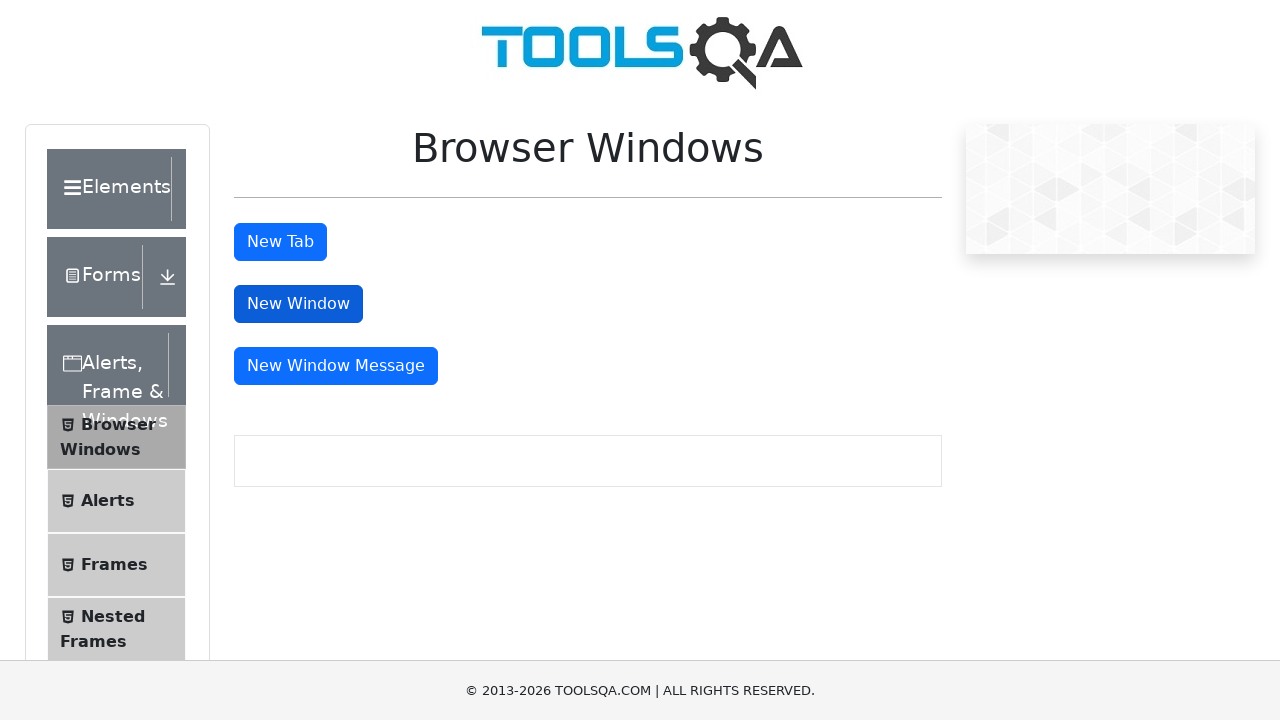

Clicked window button to open new window (iteration 3) at (298, 304) on #windowButton
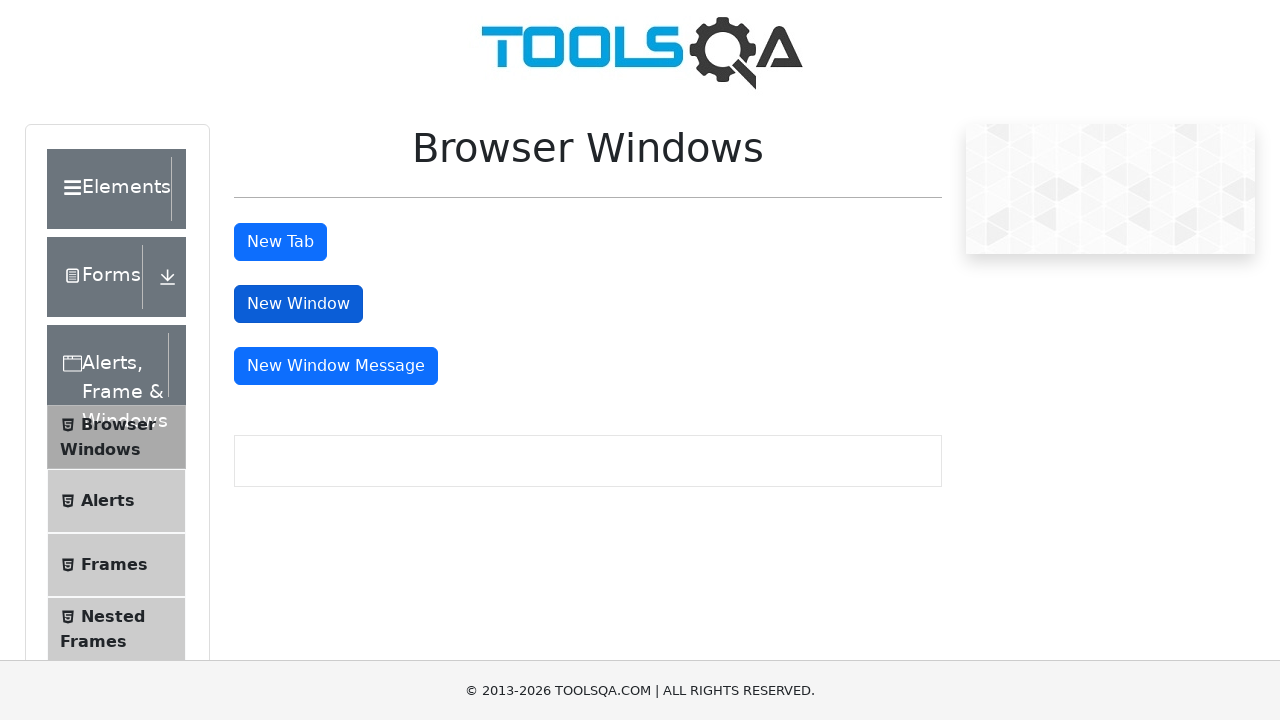

Captured new window page object (iteration 3)
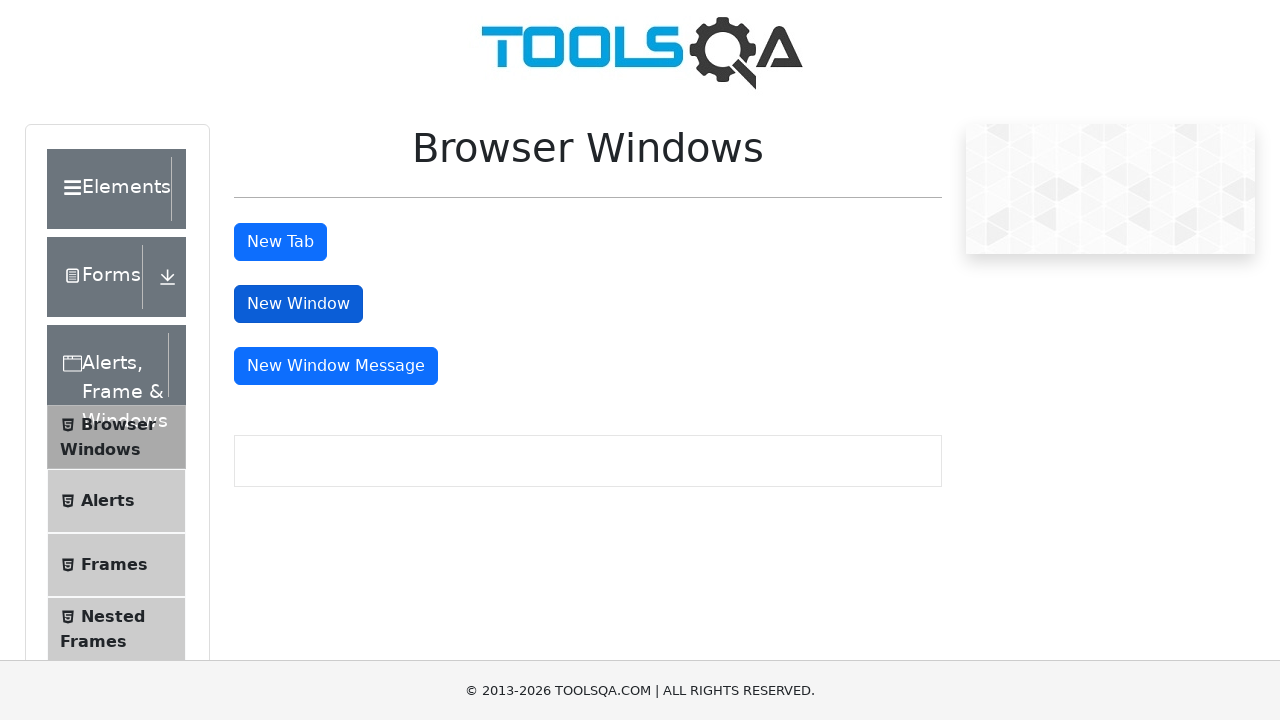

Closed new window (iteration 3)
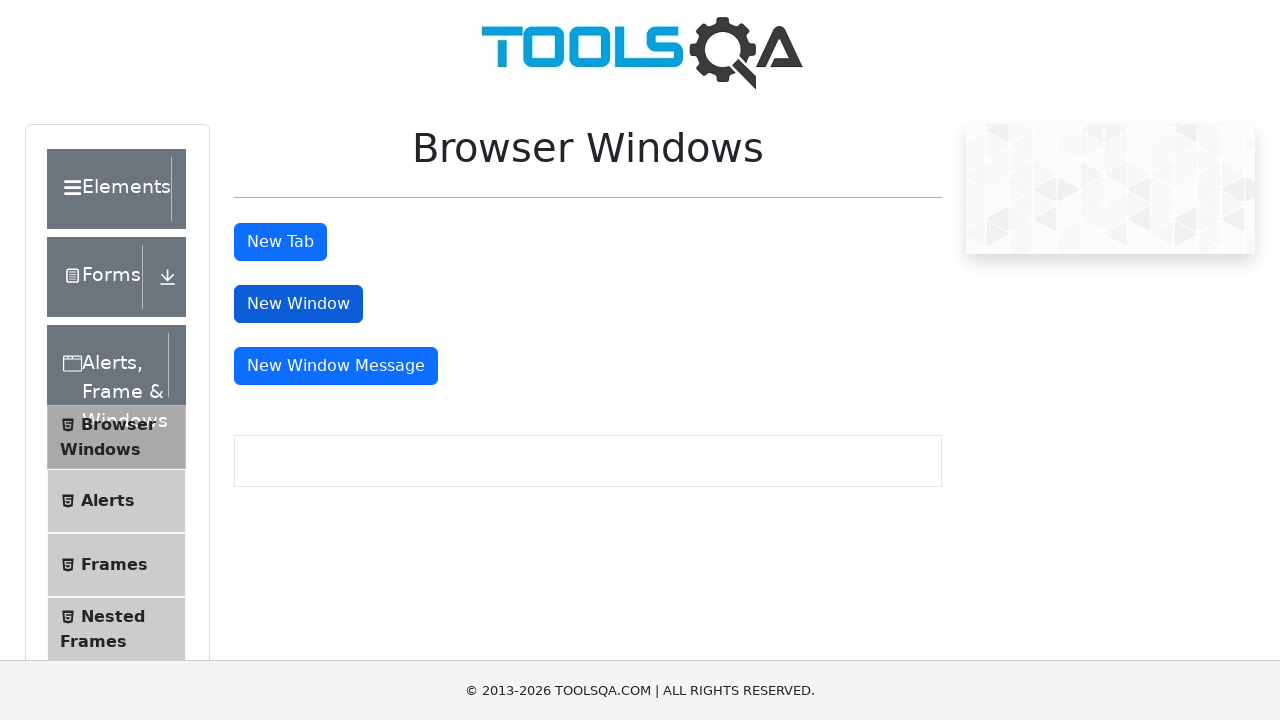

Waited 1 second after closing window (iteration 3)
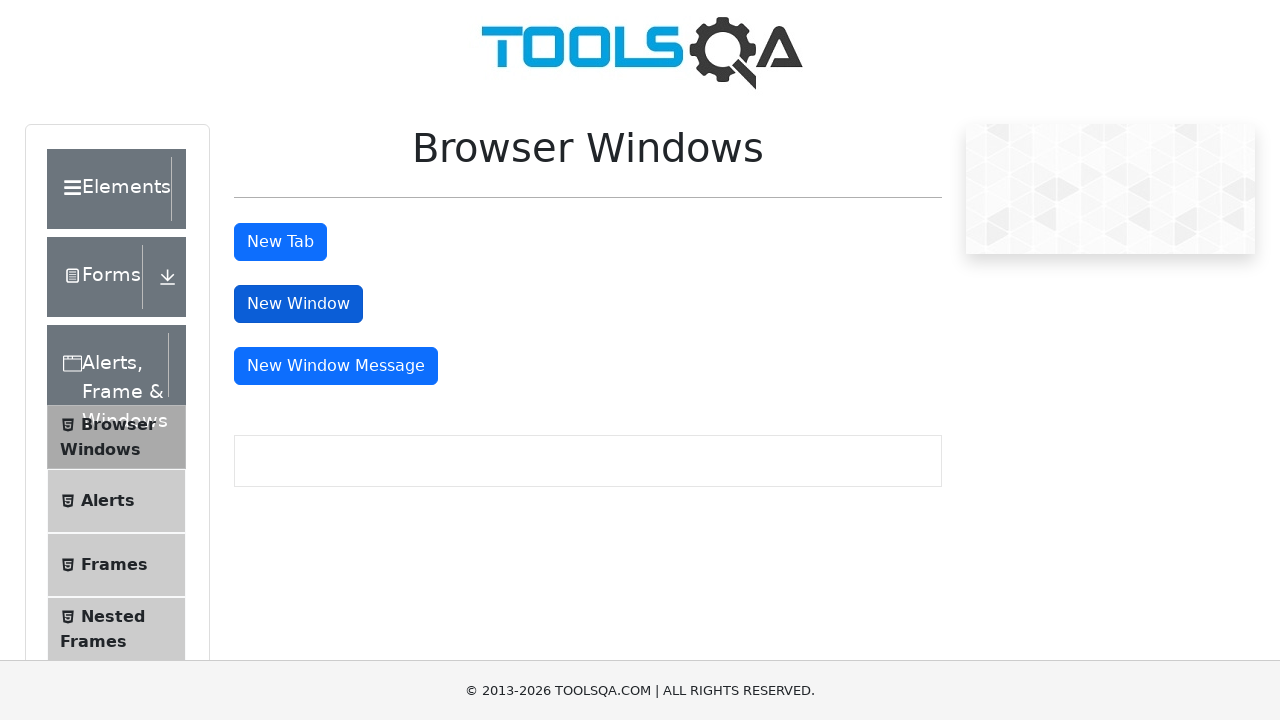

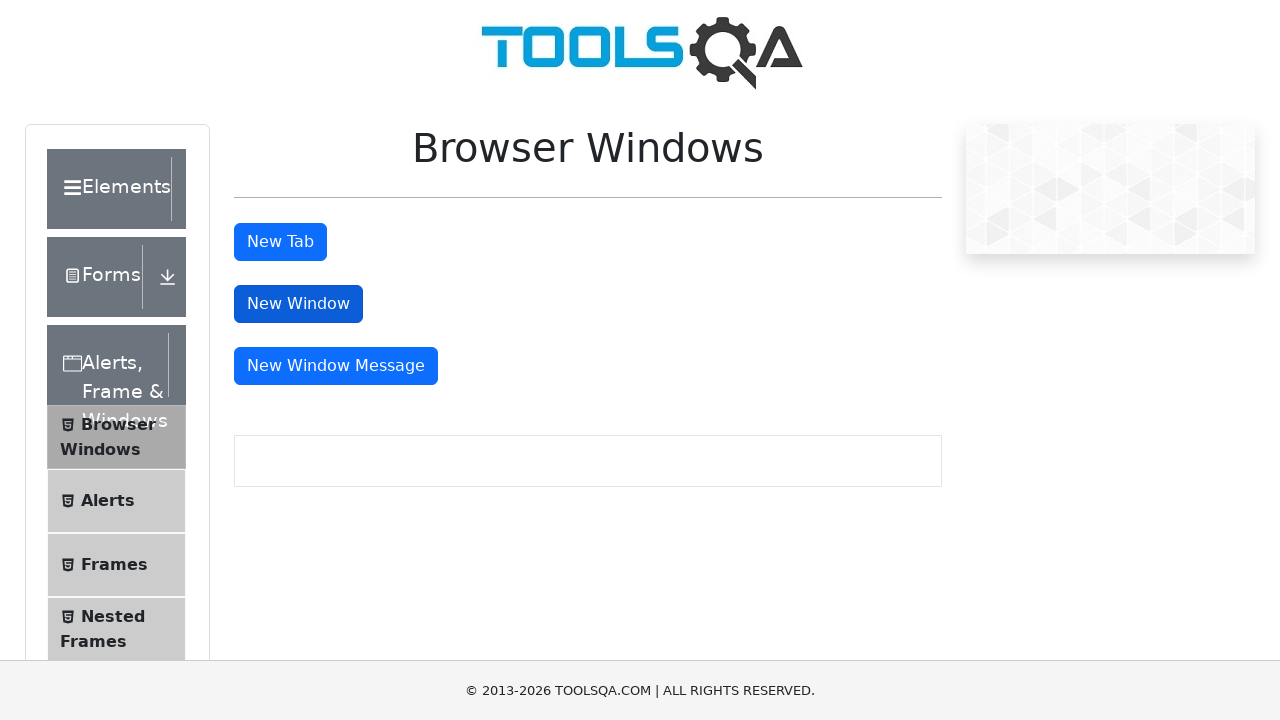